Tests Reset functionality after setting all cat rental cookies to true

Starting URL: https://cs1632.appspot.com/

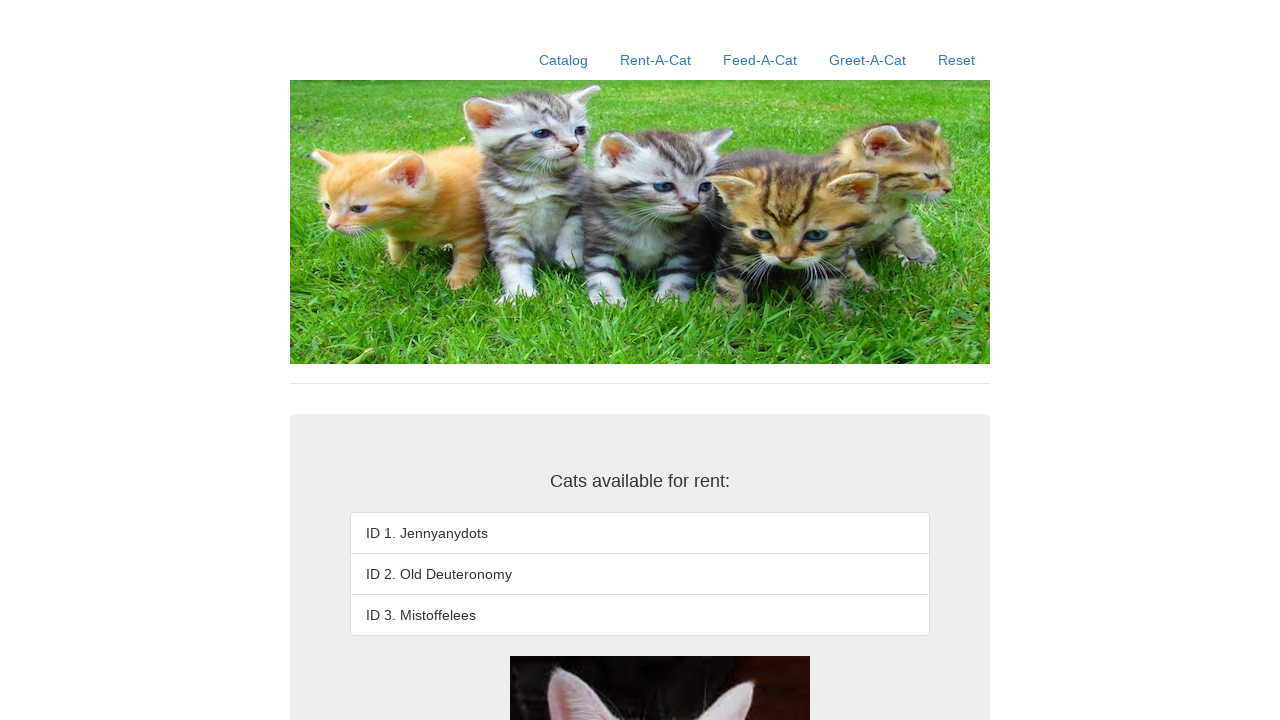

Added cookies to simulate all cats rented
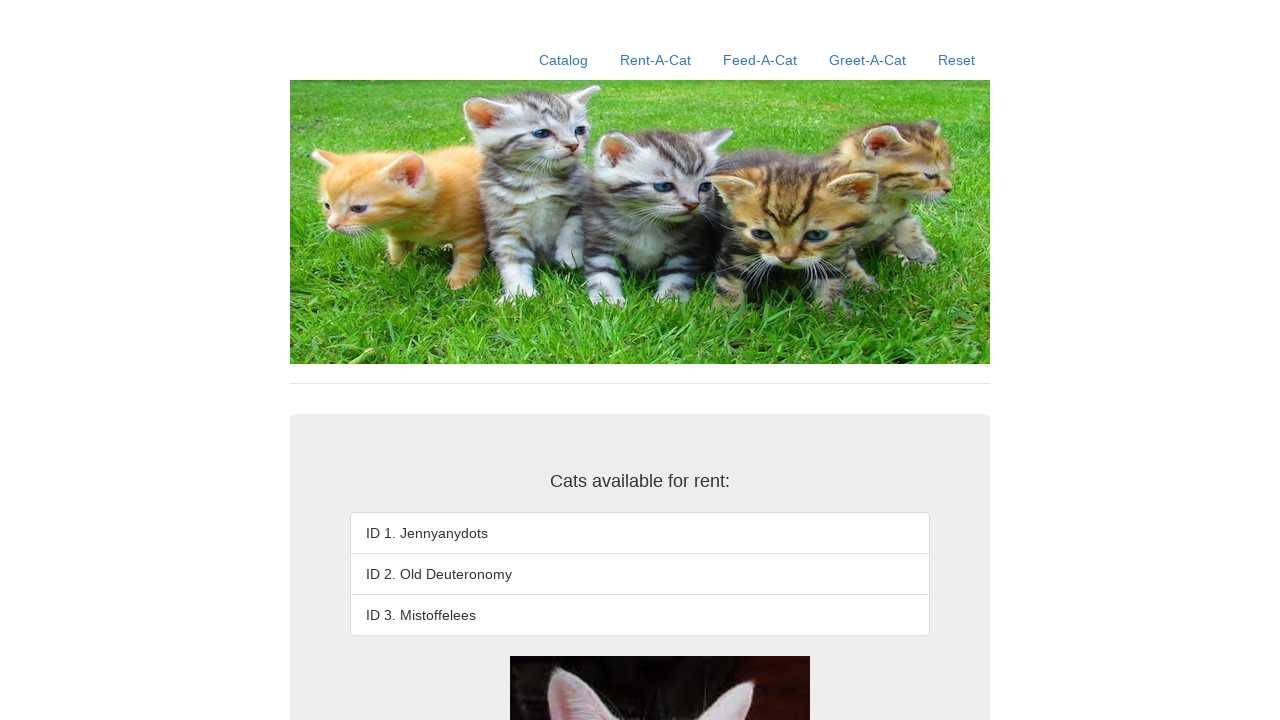

Reloaded page to apply cookies
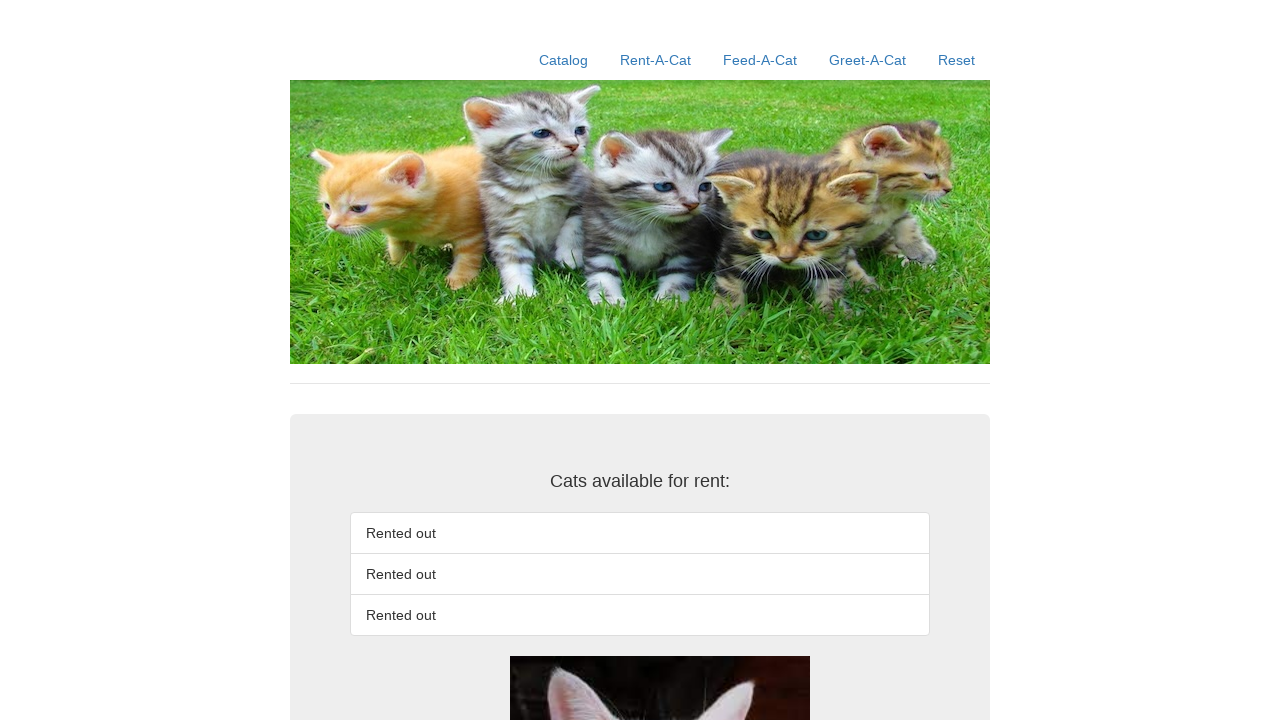

Clicked Reset link at (956, 60) on a:has-text('Reset')
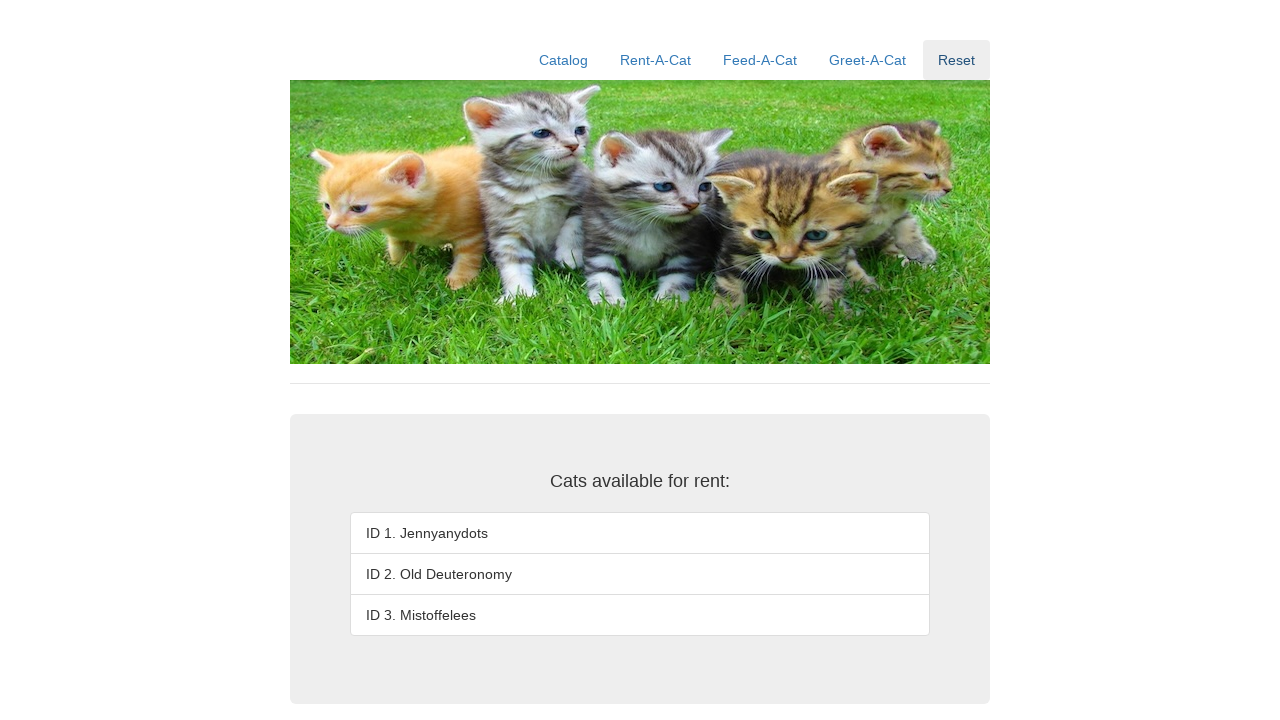

First cat in list is visible
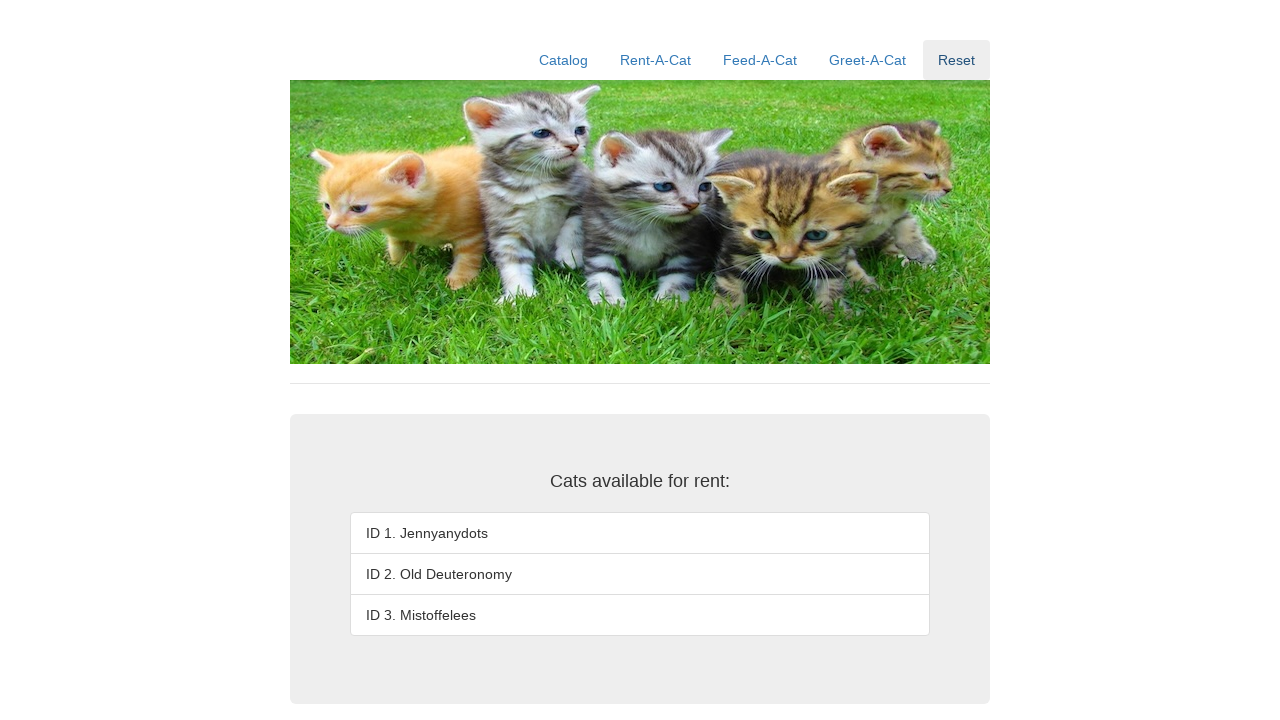

Second cat in list is visible
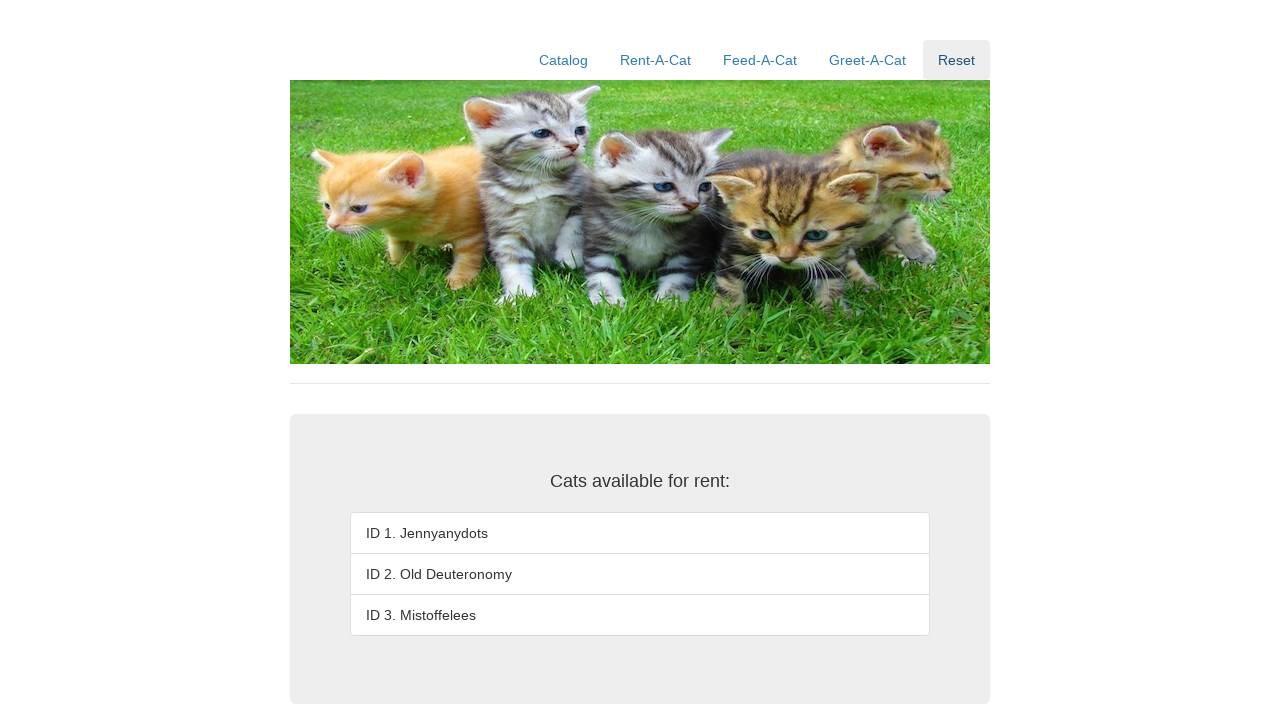

Third cat in list is visible
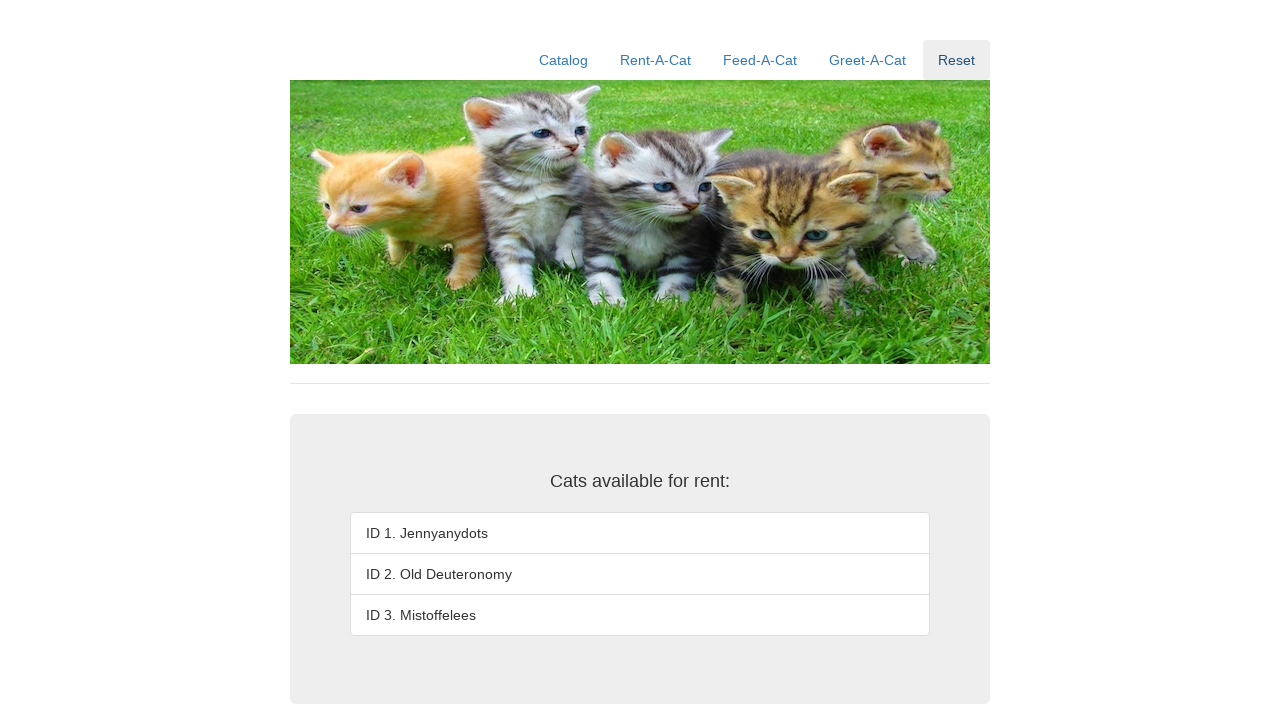

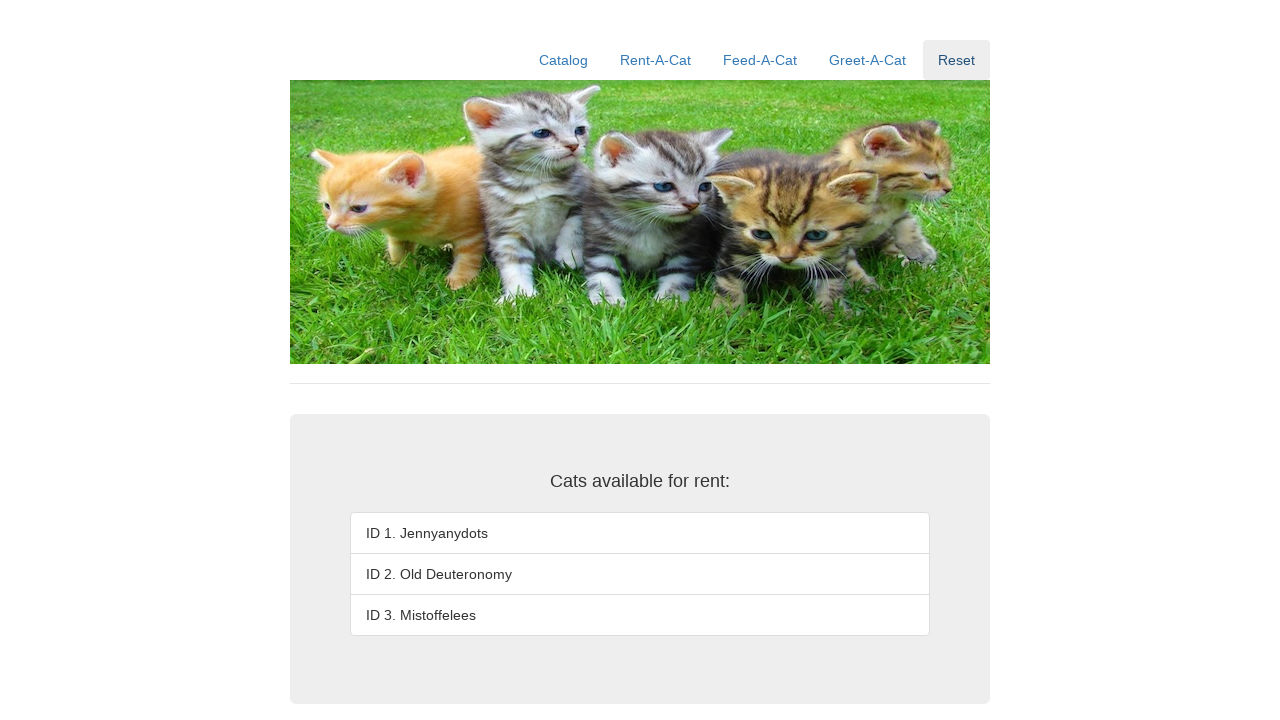